Tests radio button interaction by finding all radio buttons in a group and clicking specific options (Milk and Water)

Starting URL: https://echoecho.com/htmlforms10.htm

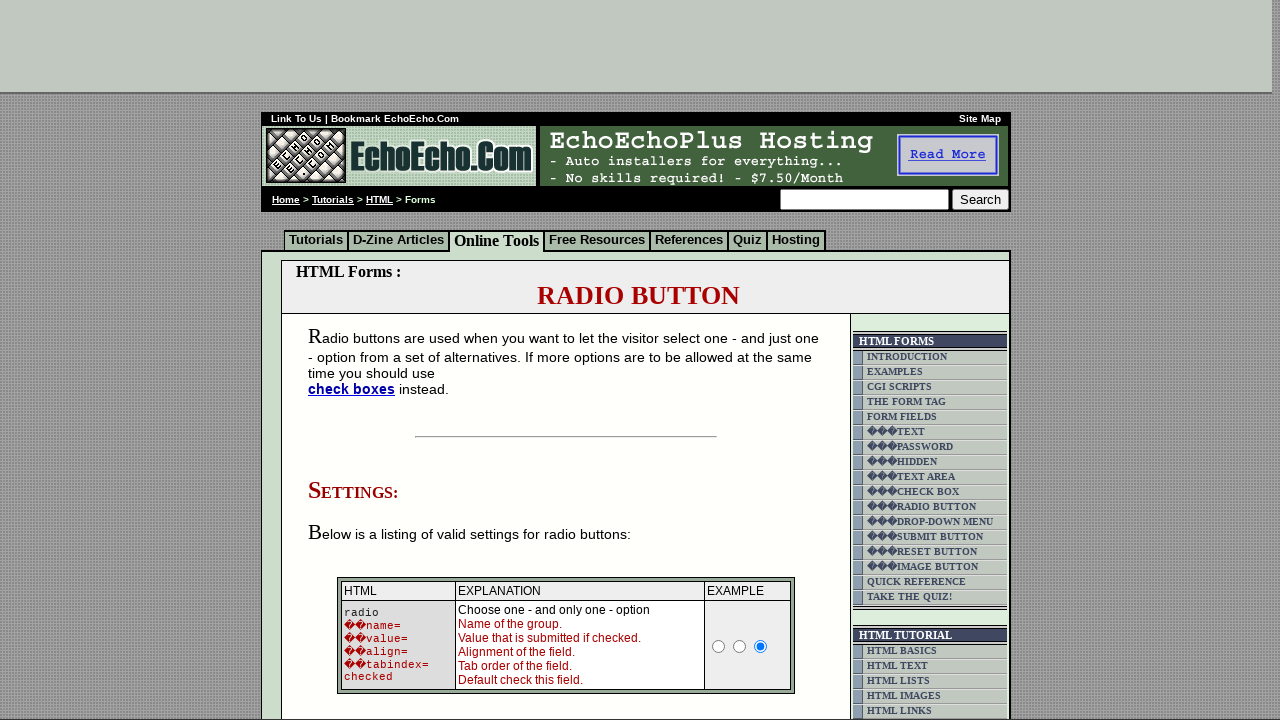

Waited for radio button group to load
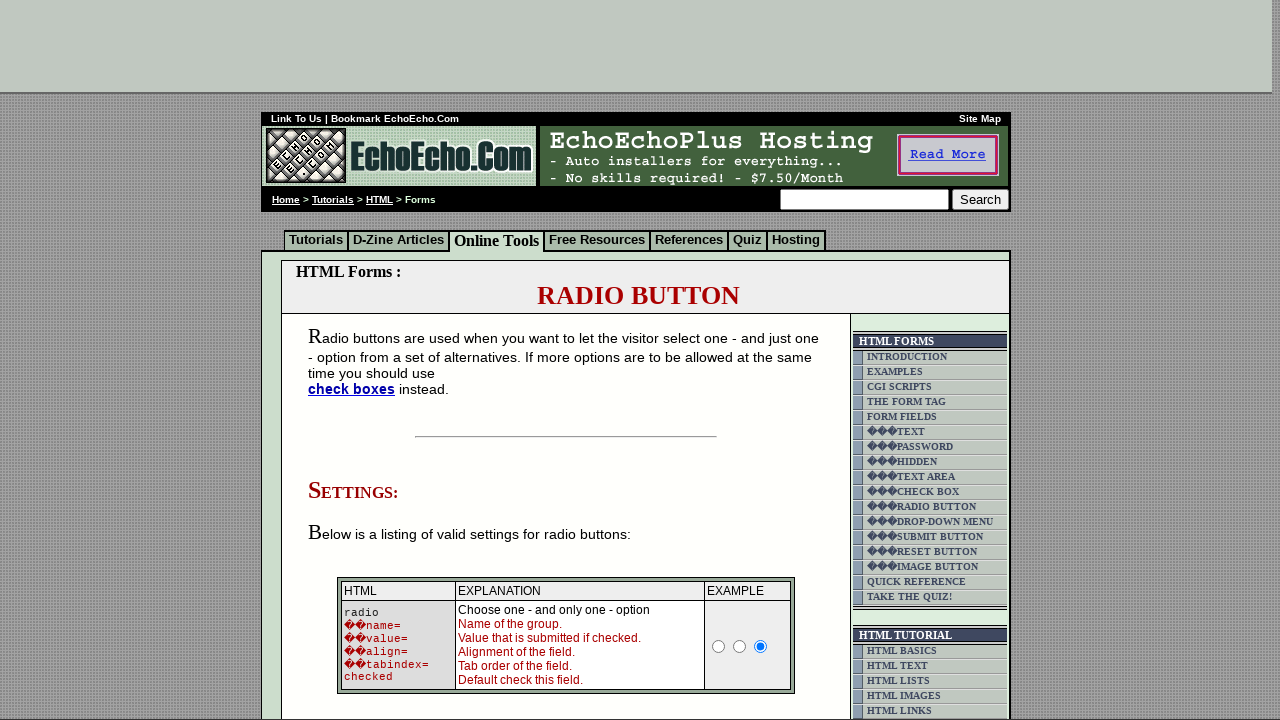

Clicked the Milk radio button at (356, 360) on input[name*='group'][value='Milk']
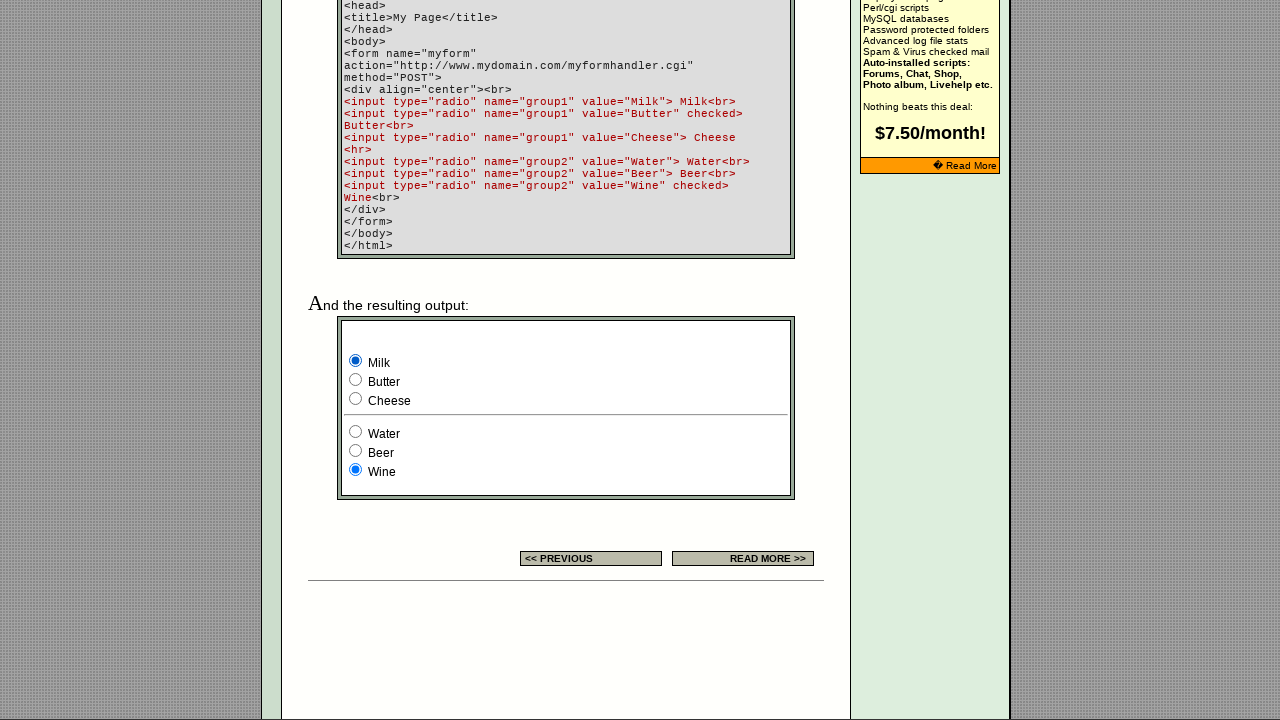

Clicked the Water radio button at (356, 432) on input[name*='group'][value='Water']
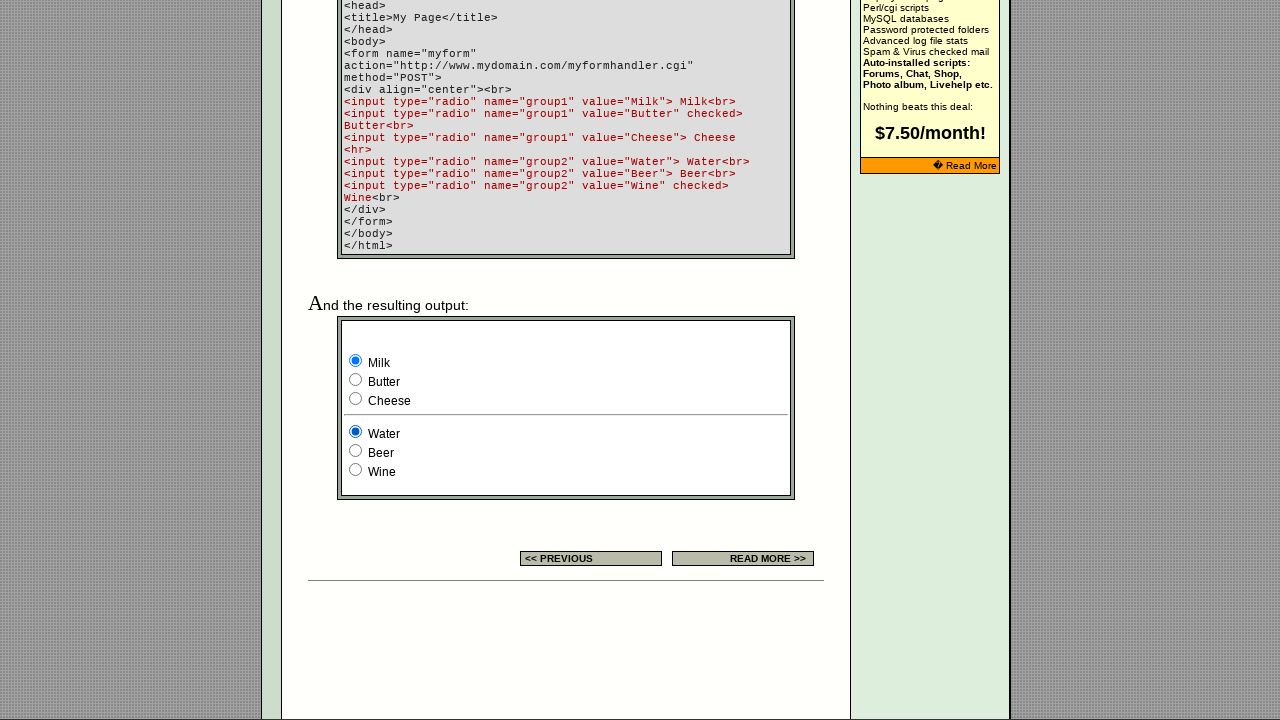

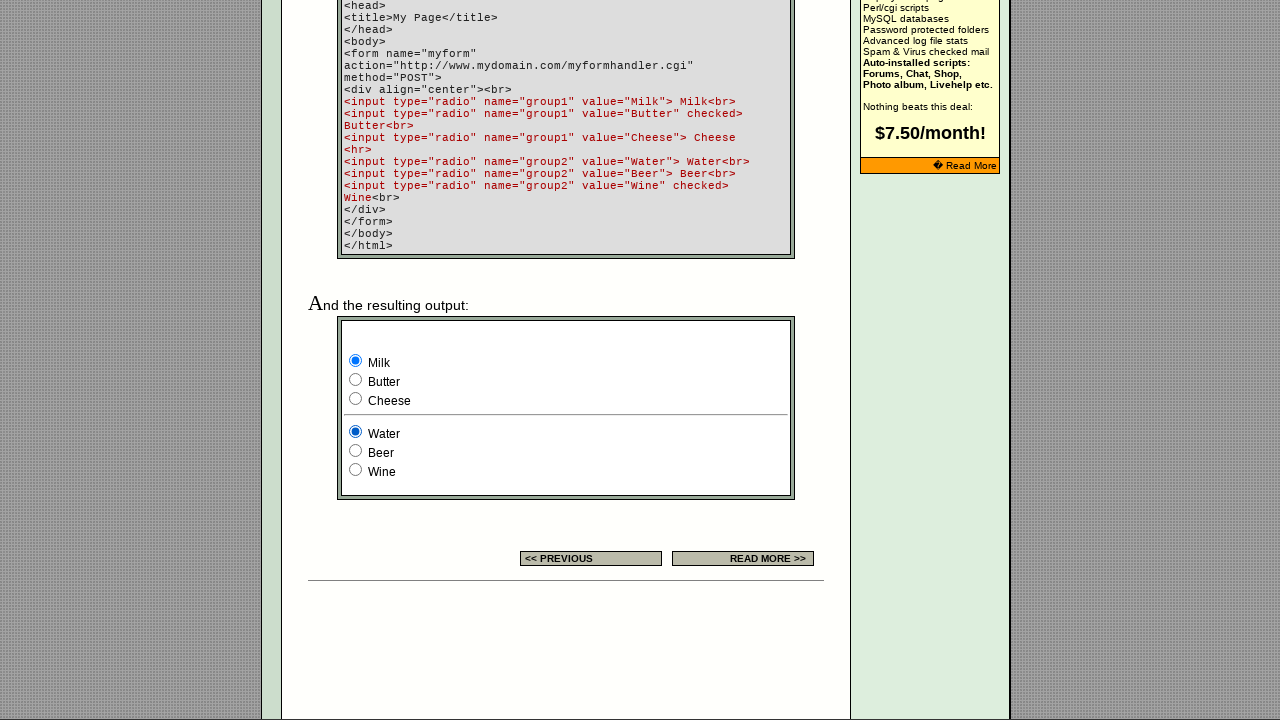